Tests adding a new todo item to a sample todo application by entering text in the input field and submitting it, then verifying the todo was added correctly

Starting URL: https://lambdatest.github.io/sample-todo-app/

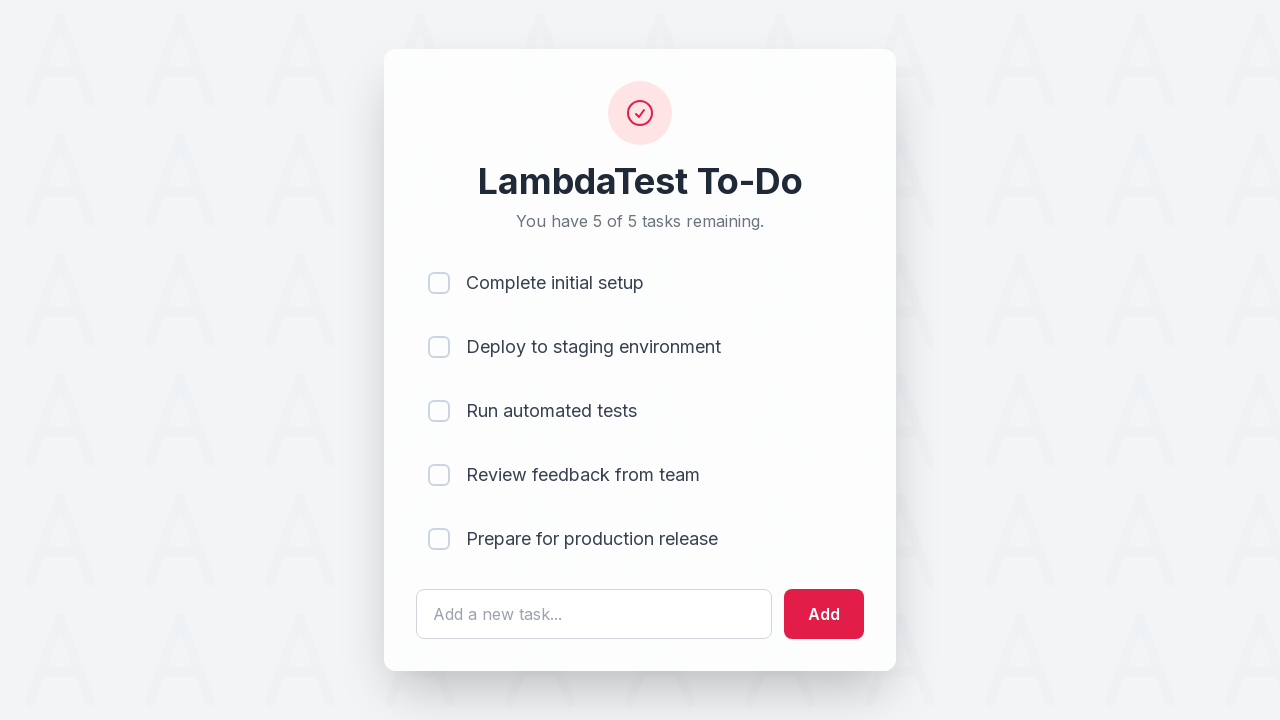

Navigated to sample todo app
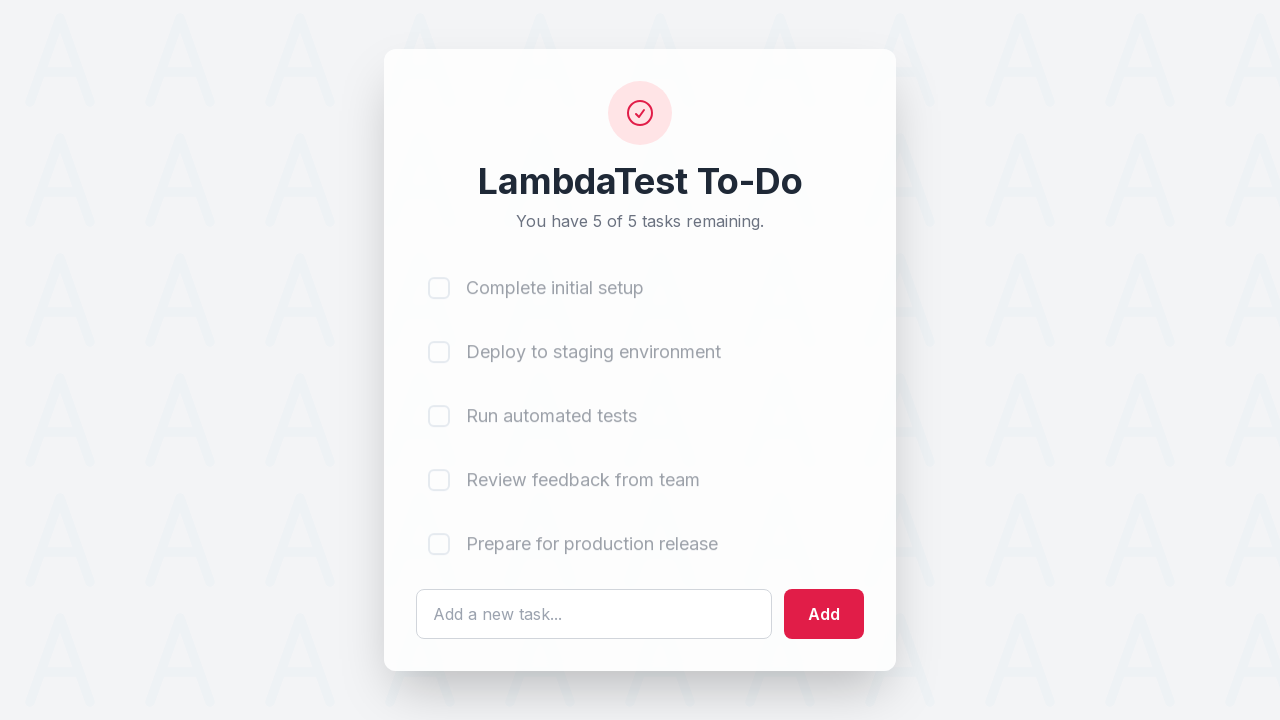

Filled todo input field with 'Learn Selenium' on #sampletodotext
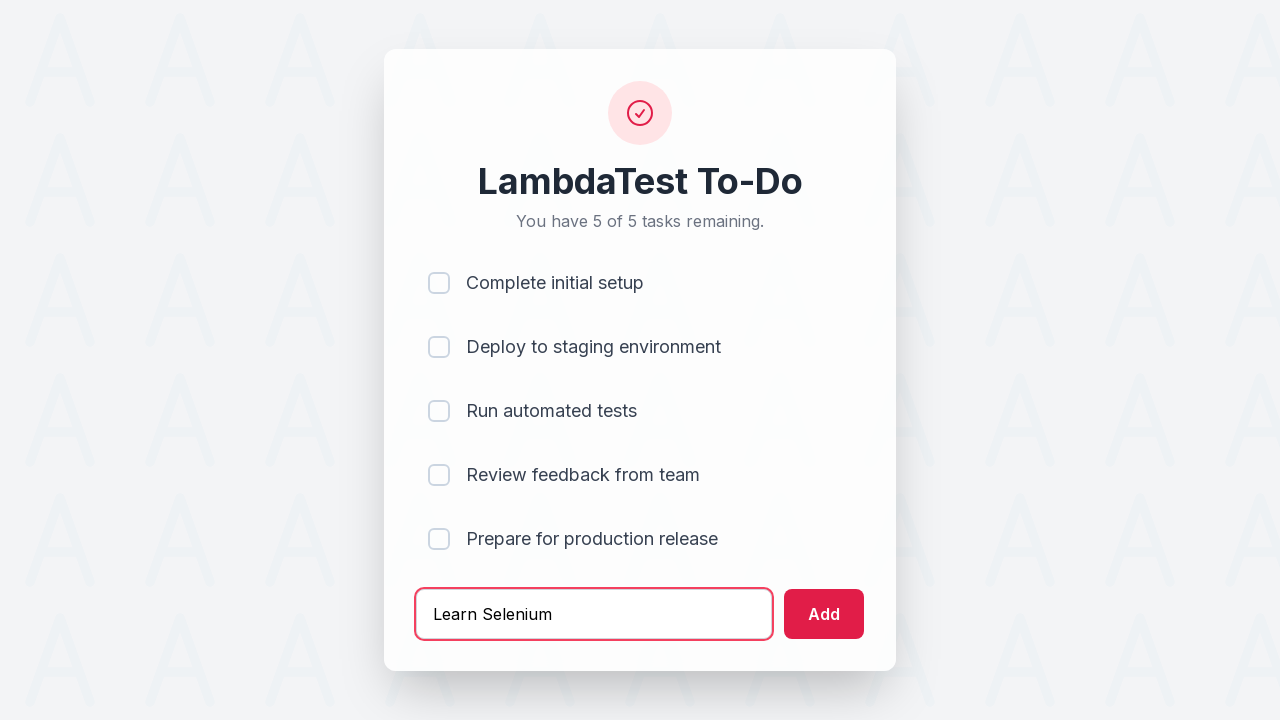

Pressed Enter to submit the new todo on #sampletodotext
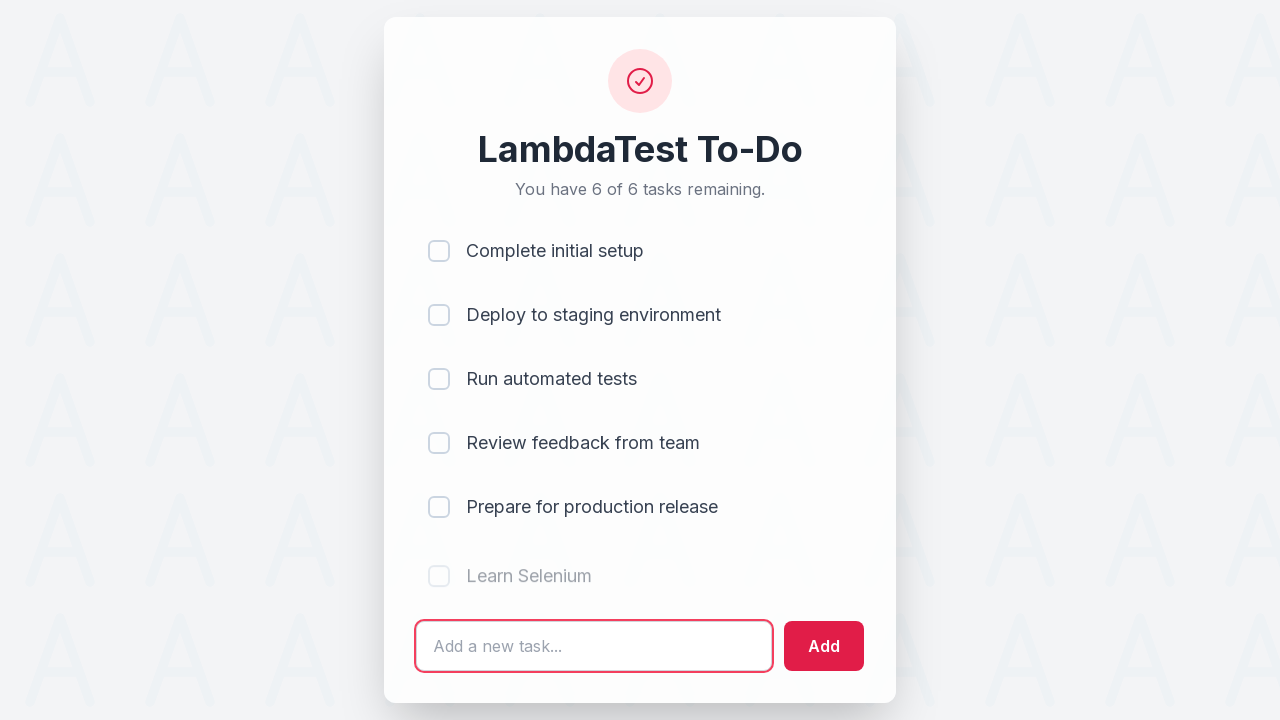

Verified new todo item appears in the list
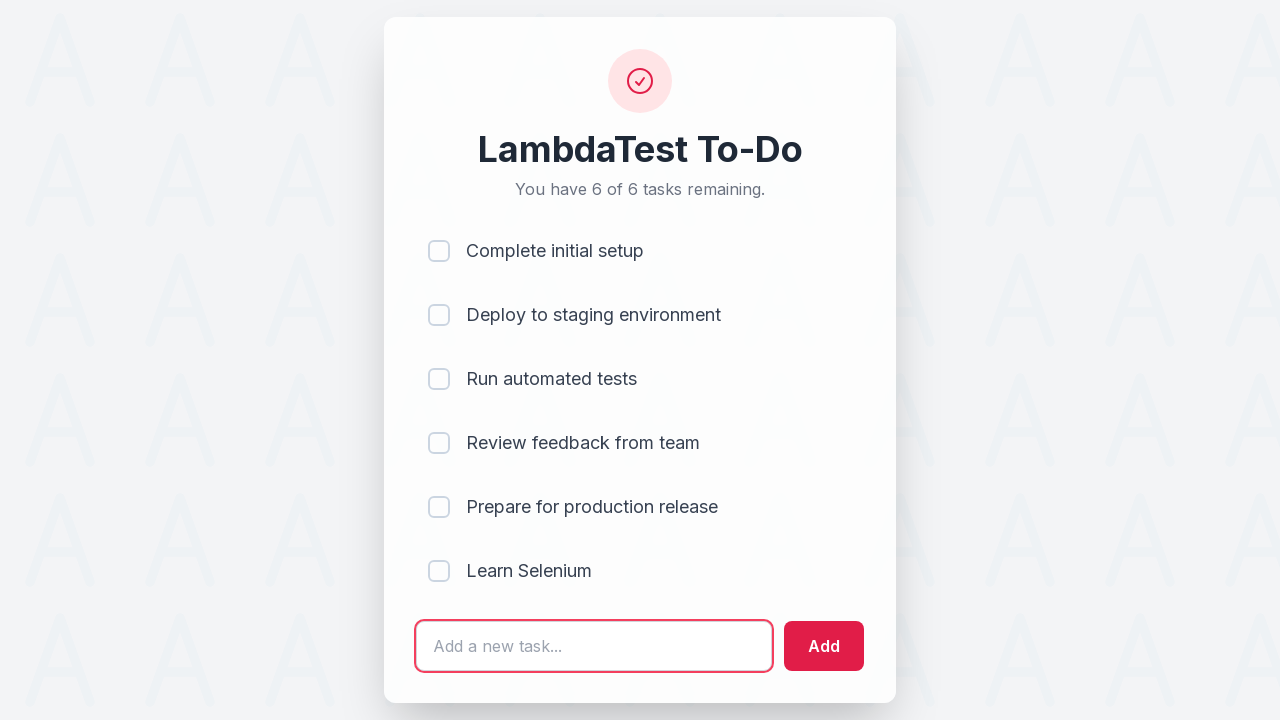

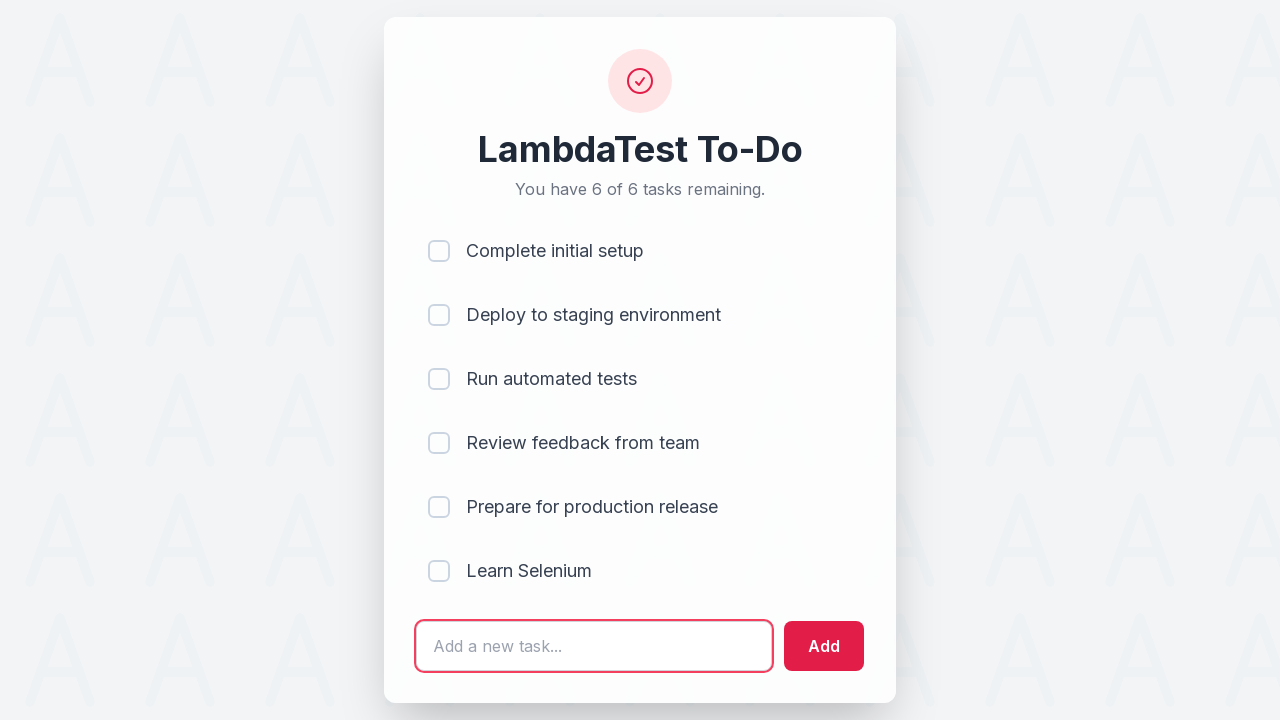